Tests jQuery UI draggable functionality by dragging an element to a new position within an iframe

Starting URL: https://jqueryui.com/draggable/

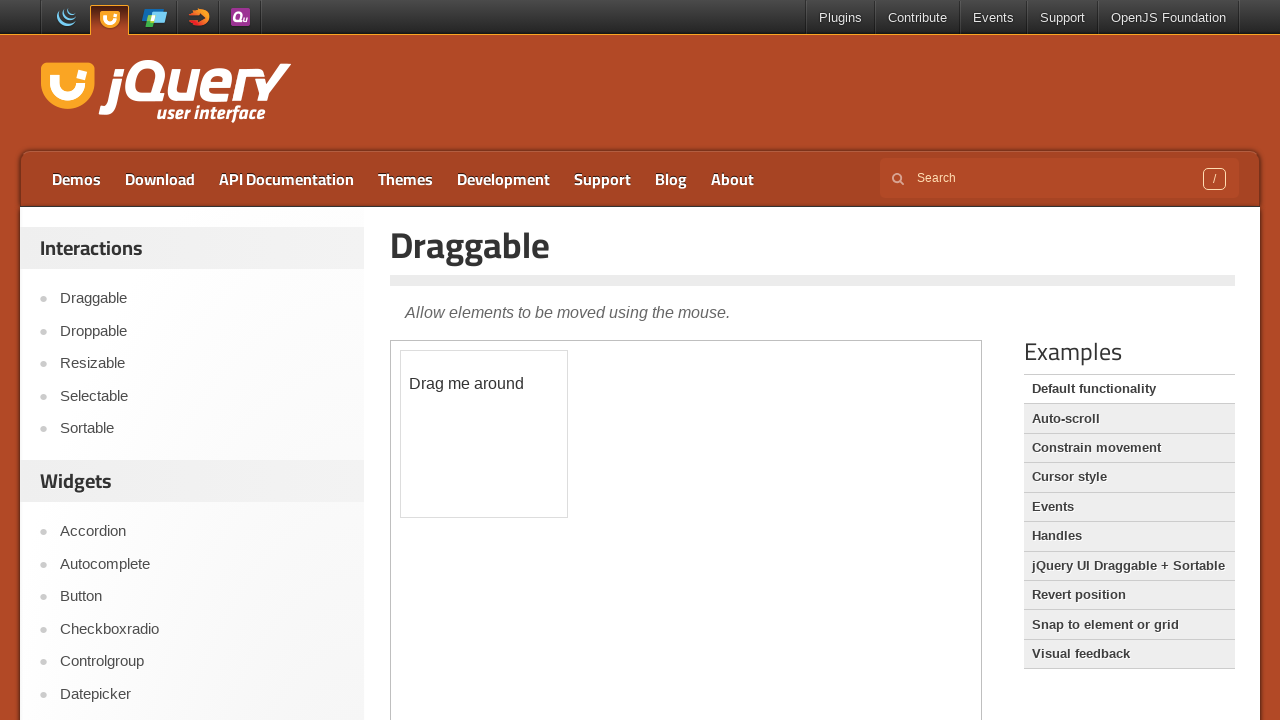

Located the demo iframe containing jQuery UI draggable element
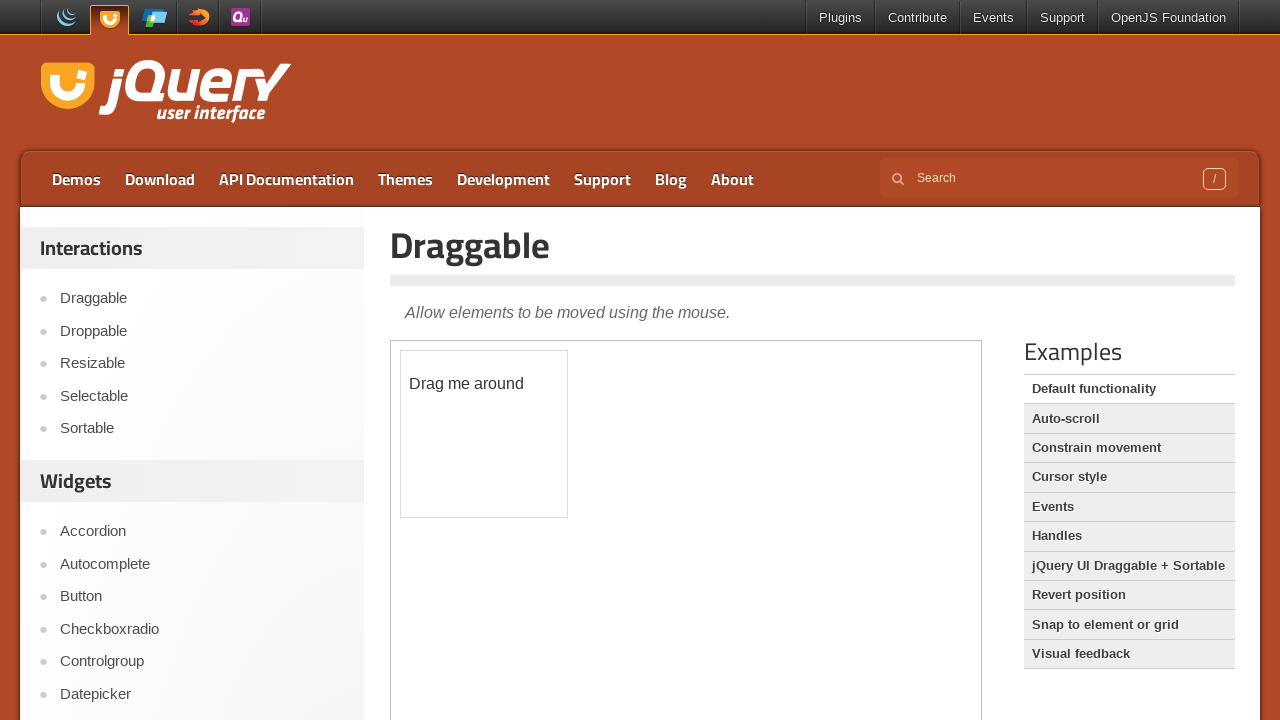

Located the draggable element with id 'draggable'
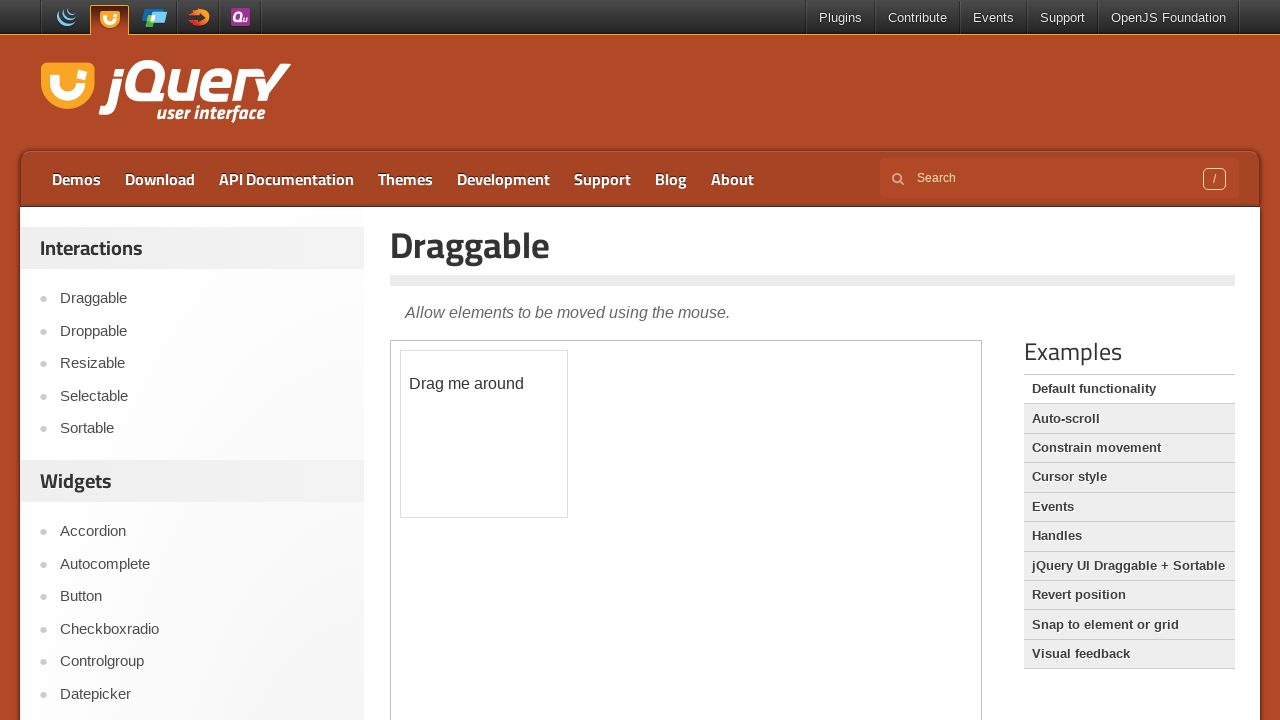

Retrieved the bounding box of the draggable element
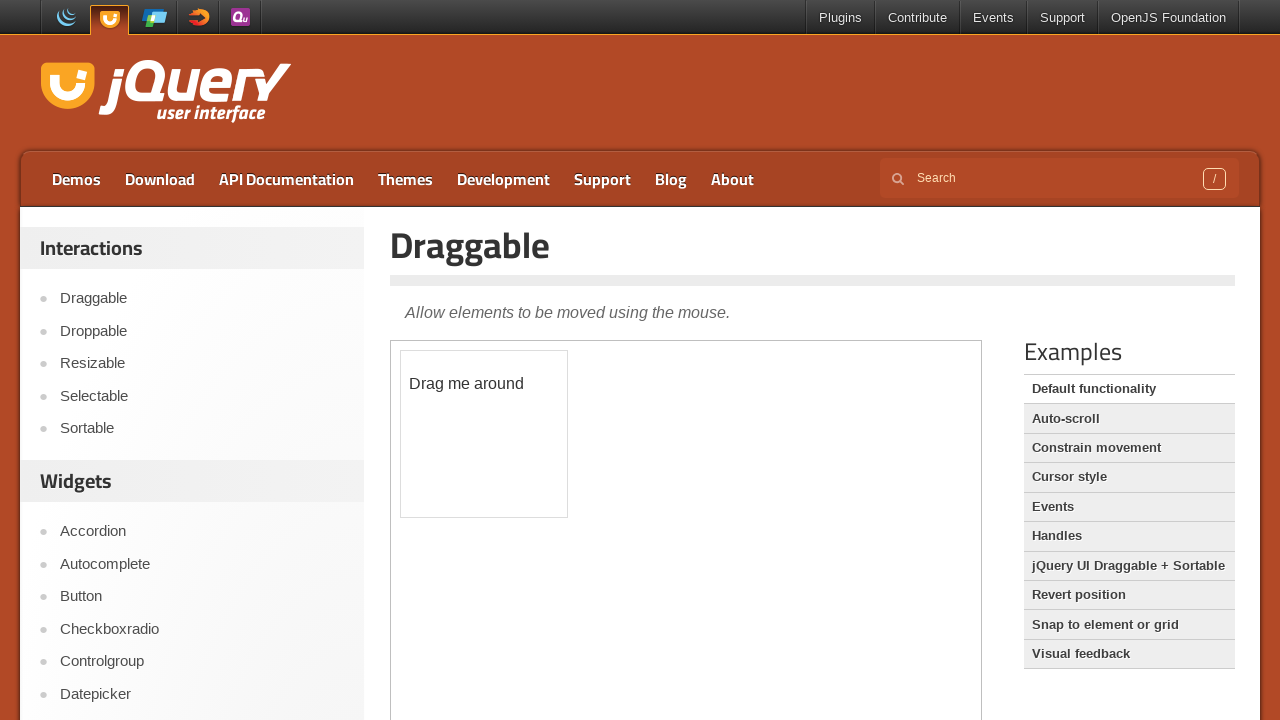

Dragged the element 50 pixels right and 50 pixels down at (451, 401)
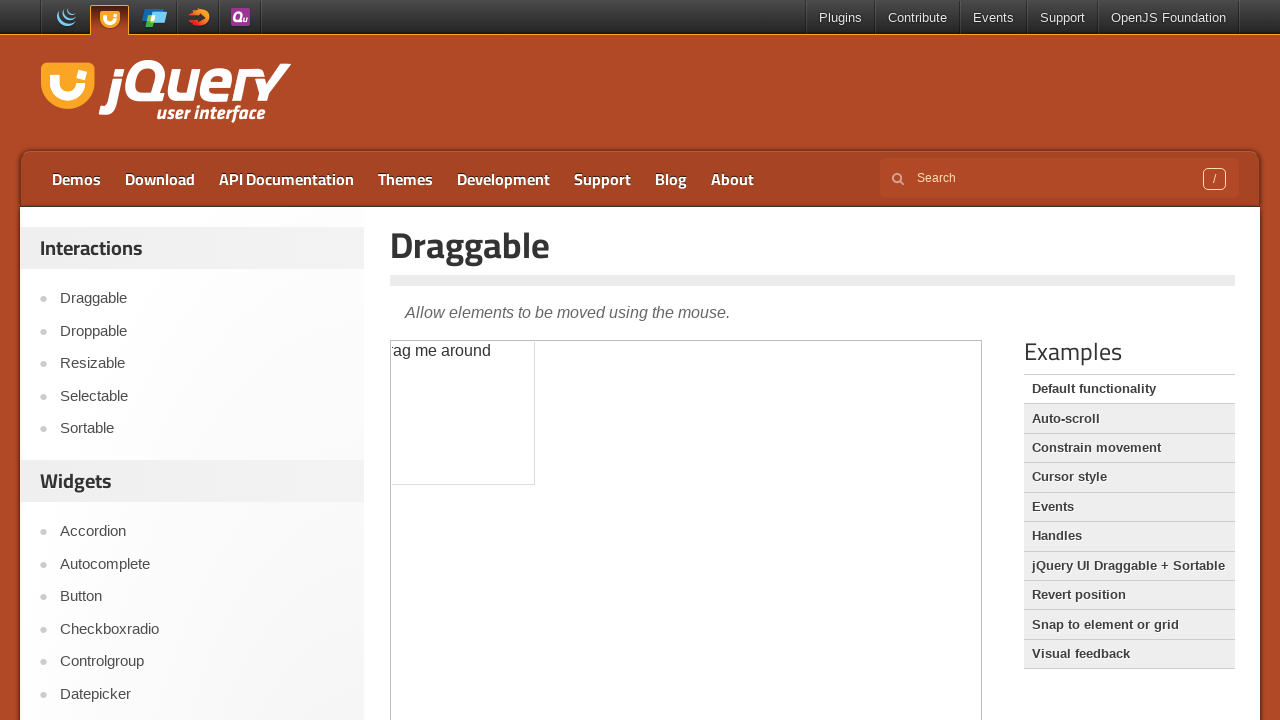

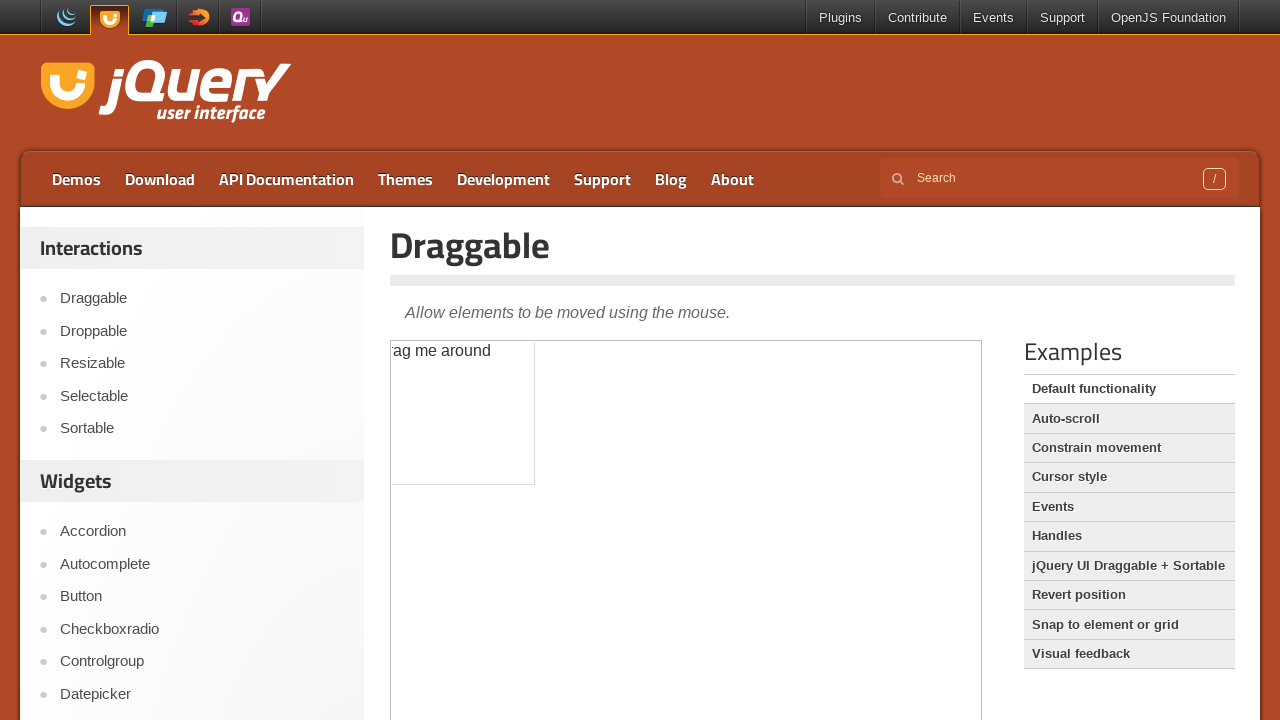